Tests switching between multiple browser windows by clicking a link that opens a new window, then switching between the original and new windows to verify correct window focus

Starting URL: http://the-internet.herokuapp.com/windows

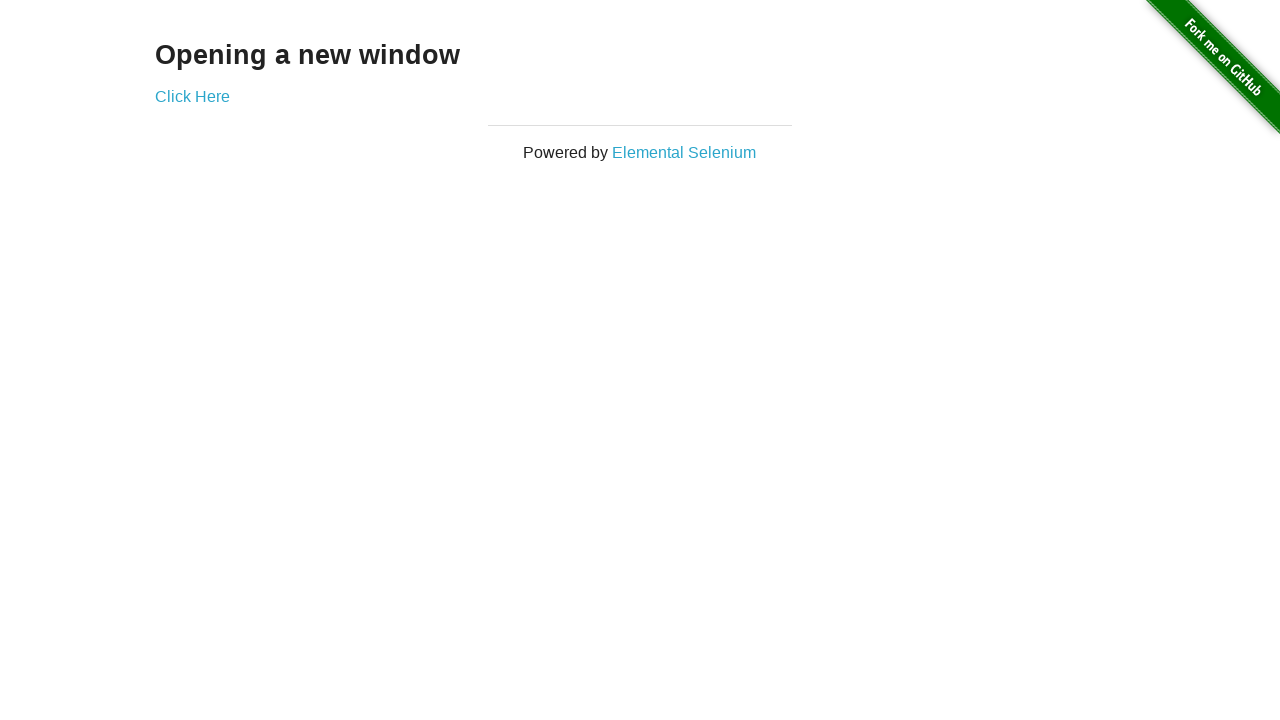

Clicked link to open new window at (192, 96) on .example a
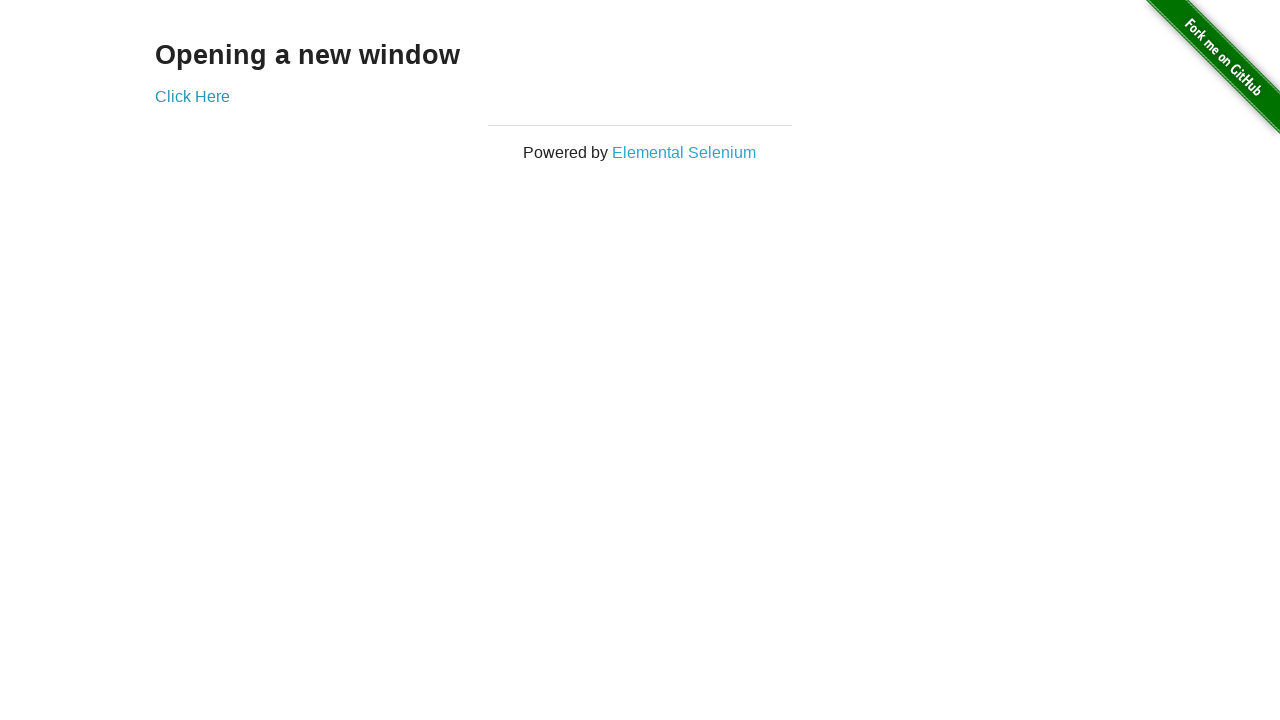

Verified original window title is not 'New Window'
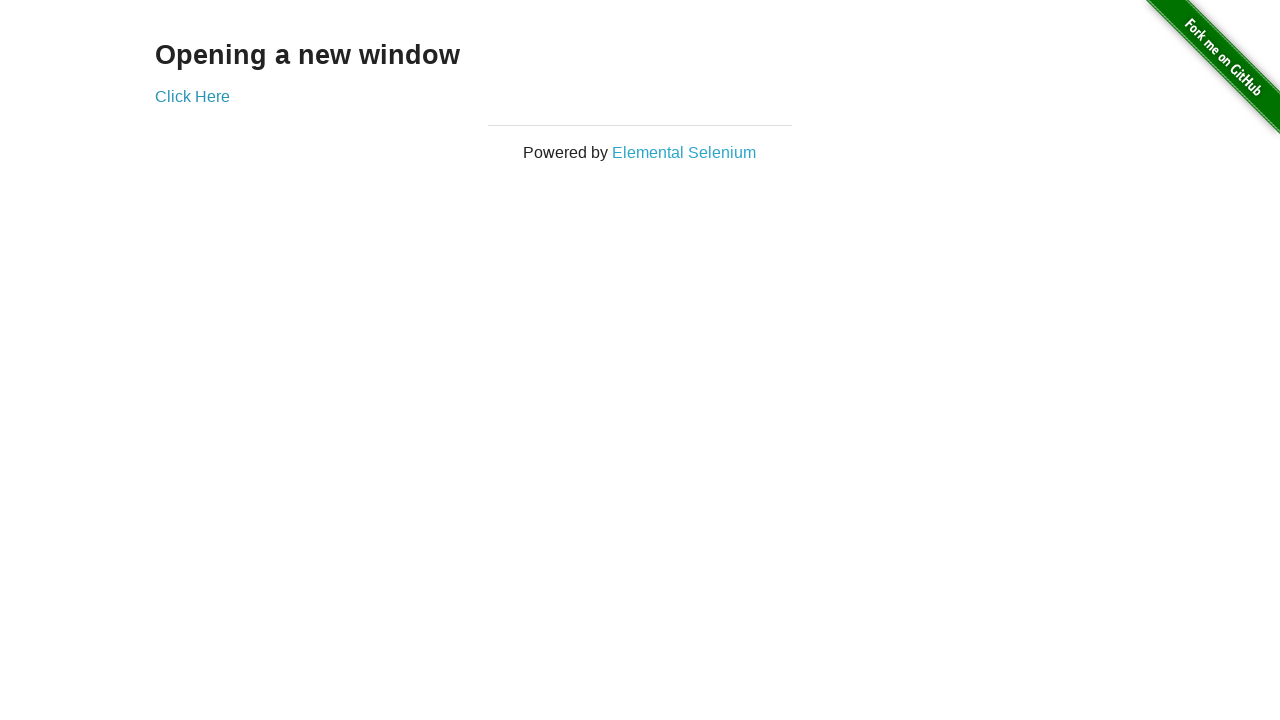

New window loaded completely
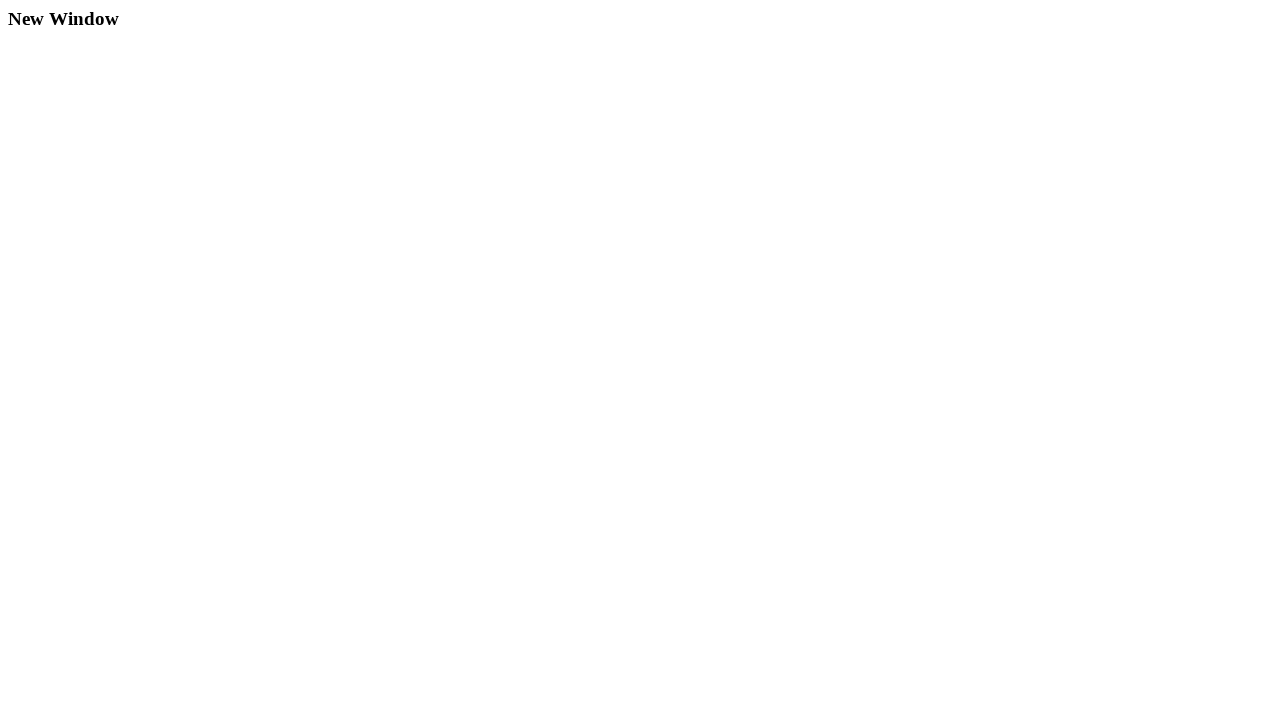

Verified new window title is 'New Window'
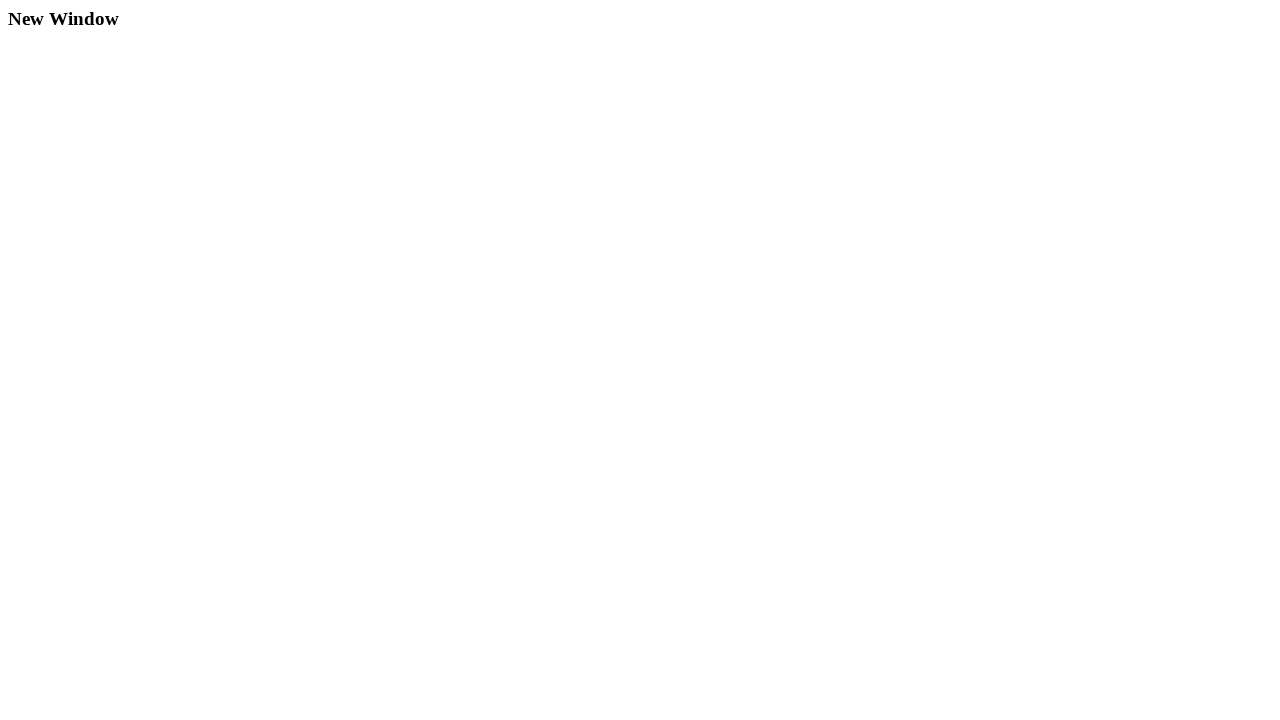

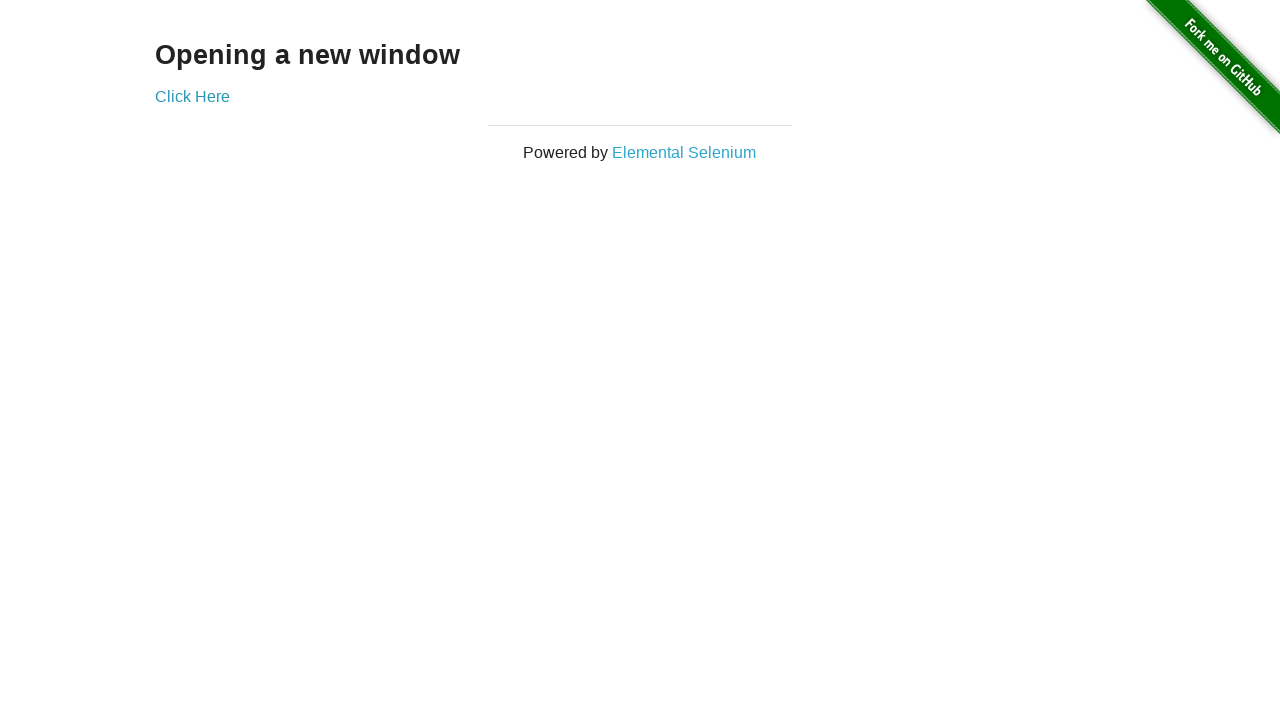